Navigates to Menu under Widgets and demonstrates mouse hover actions and right-click

Starting URL: https://demoqa.com/elements

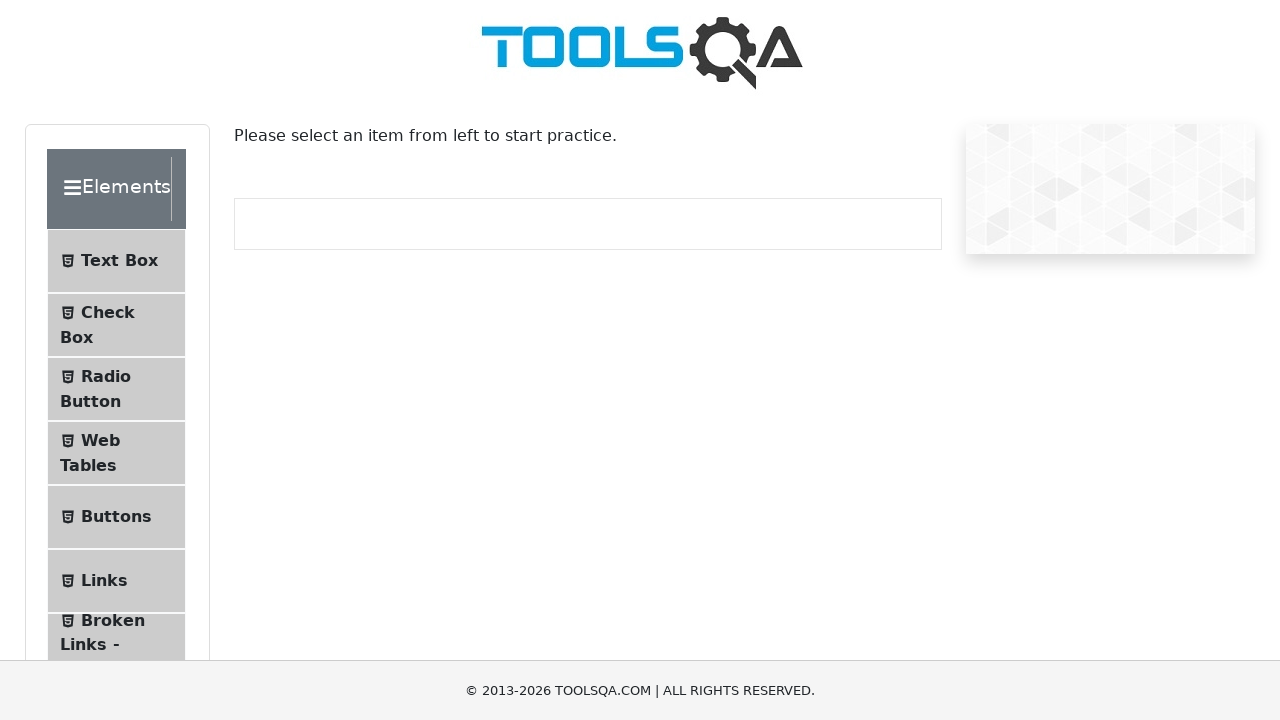

Scrolled Widgets element into view
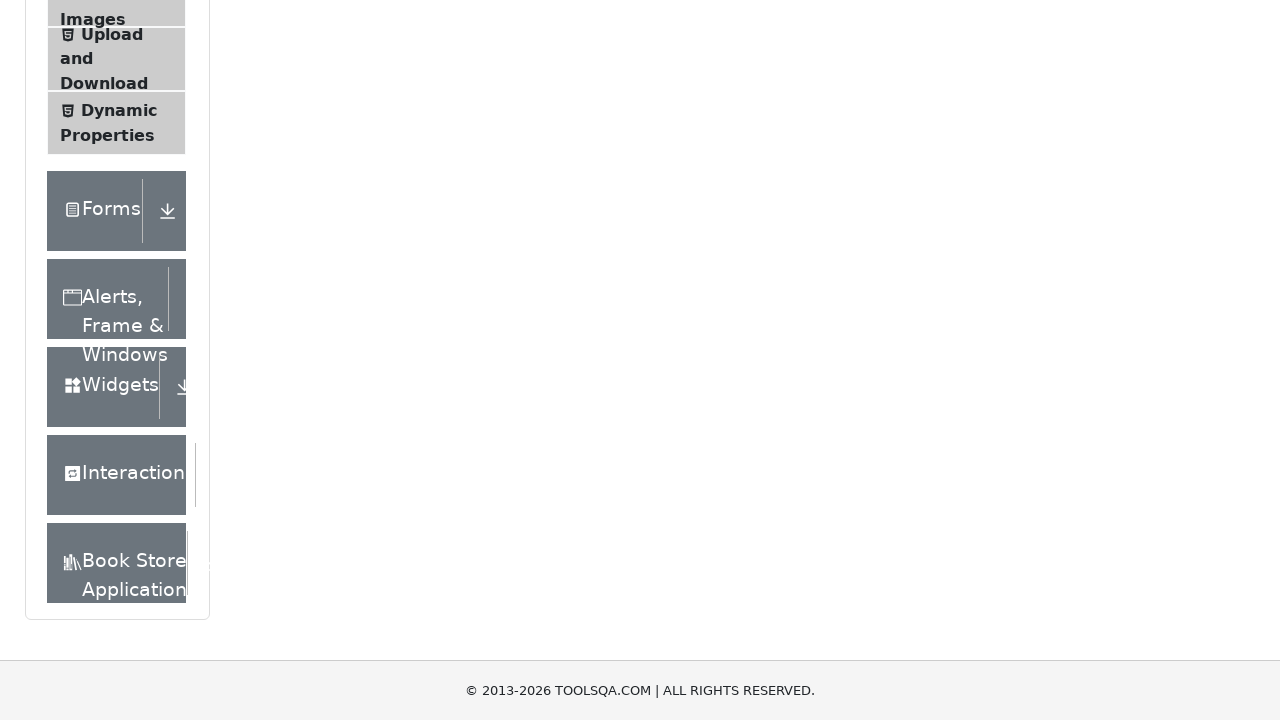

Clicked on Widgets menu item at (103, 387) on xpath=//div[text()='Widgets']
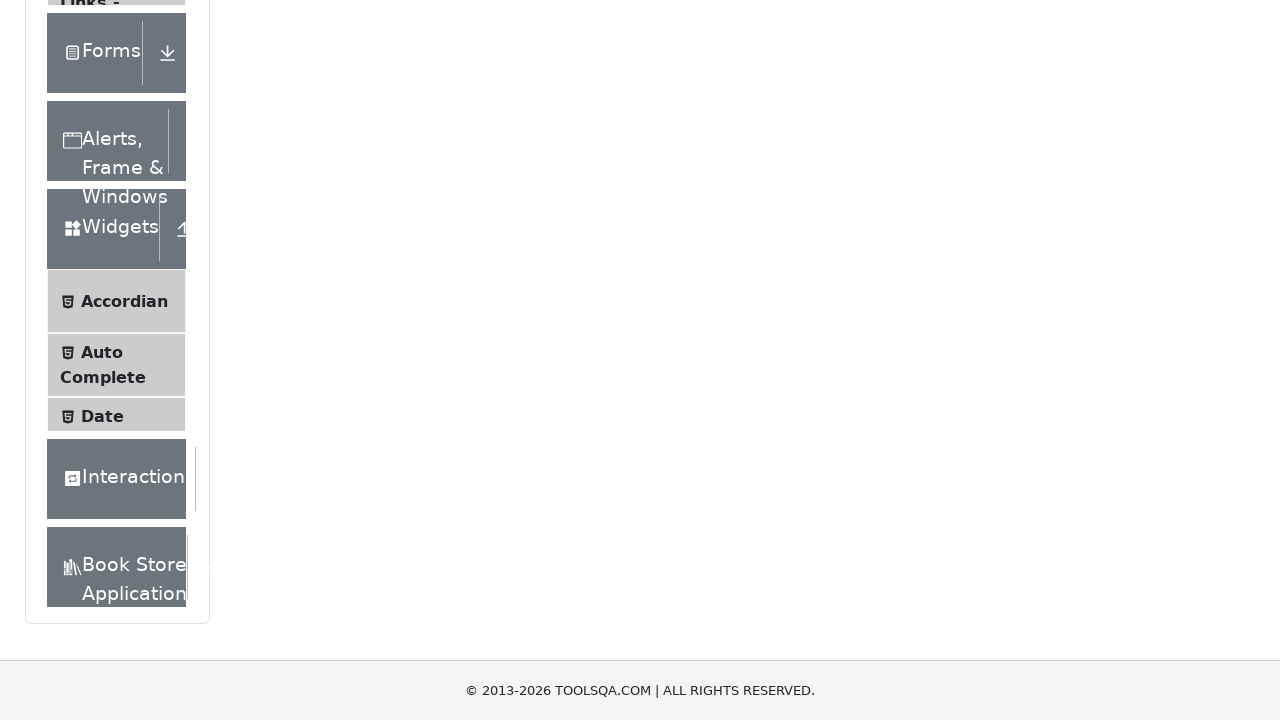

Waited 2 seconds for page to load
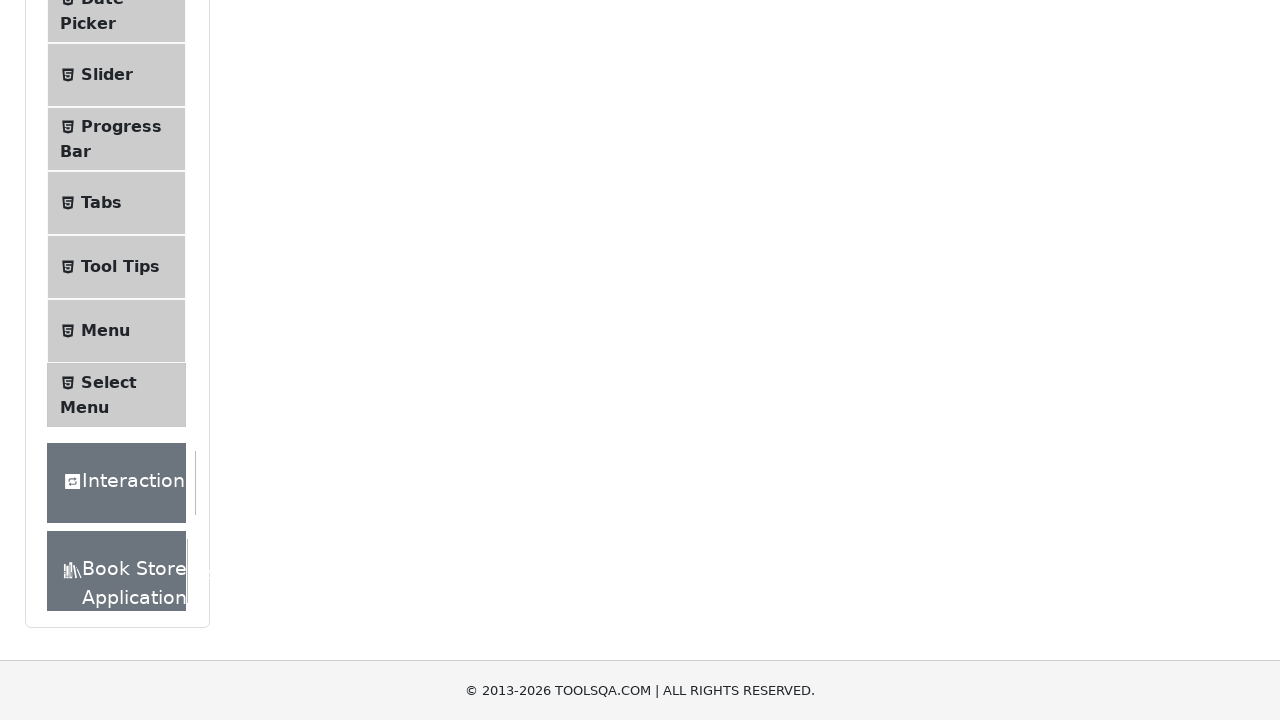

Scrolled Menu element into view
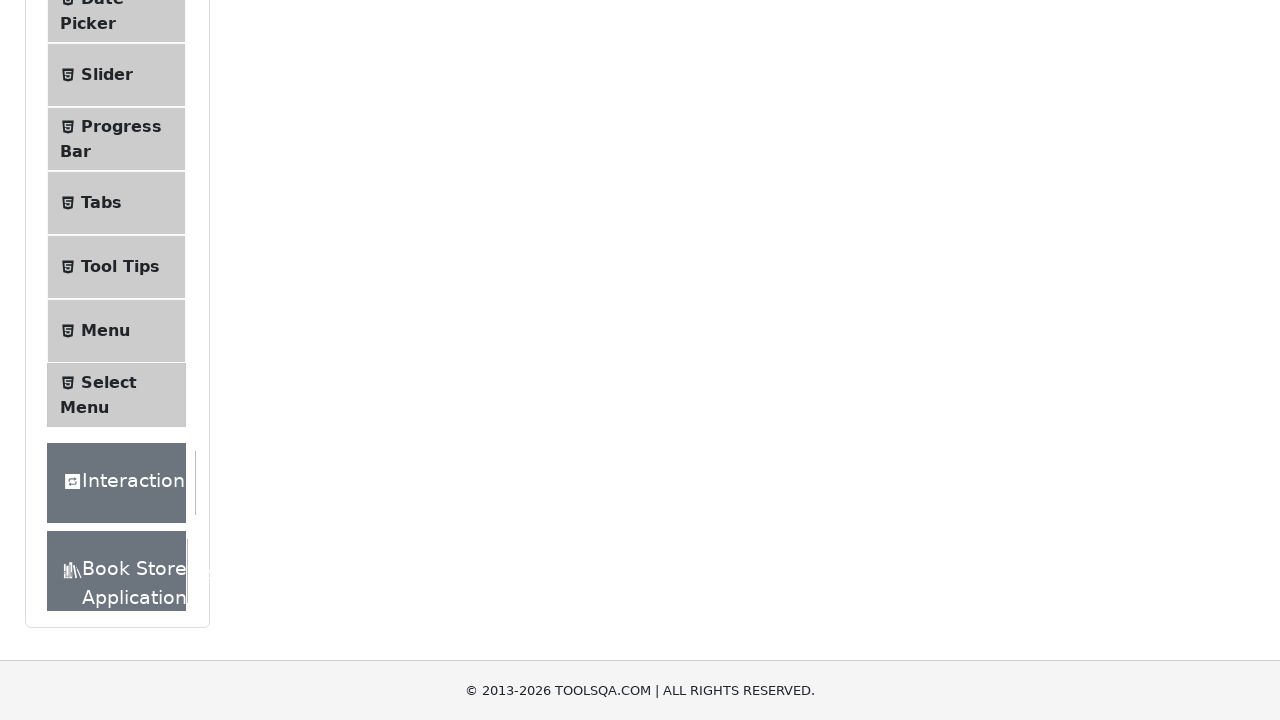

Clicked on Menu item under Widgets at (105, 331) on xpath=//span[text()='Menu']
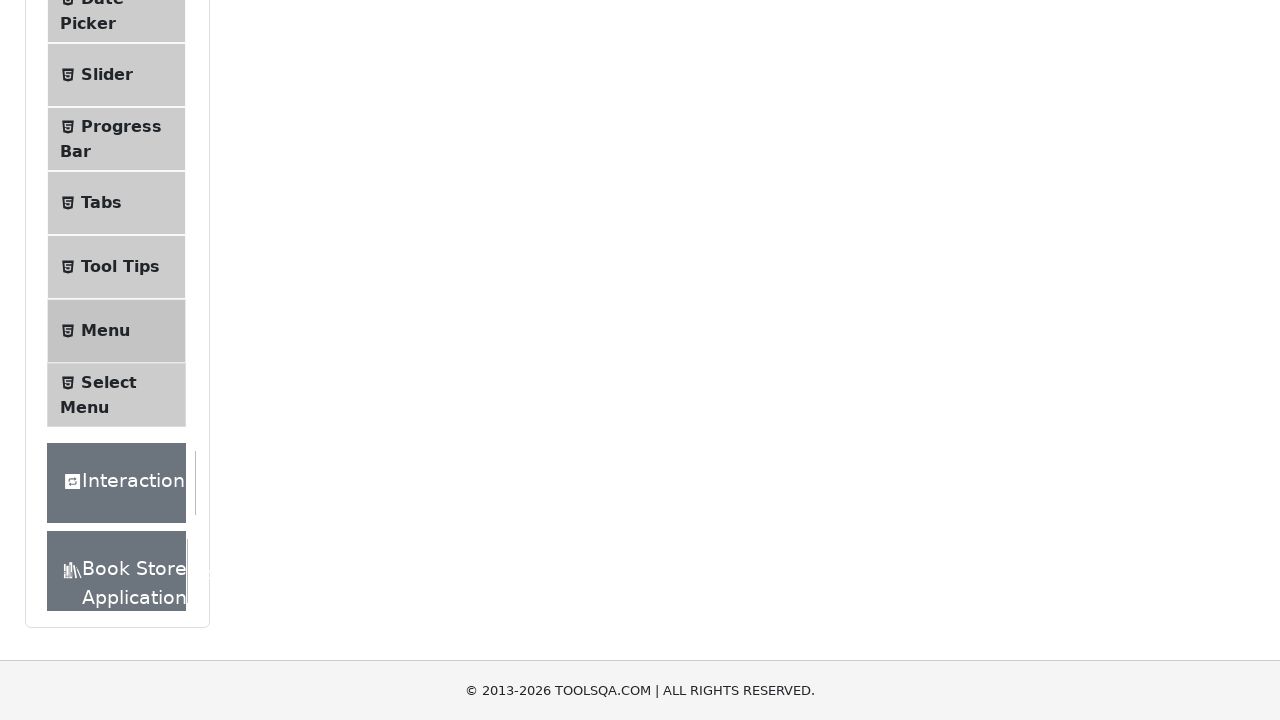

Right-clicked on the page body at (640, 360) on body
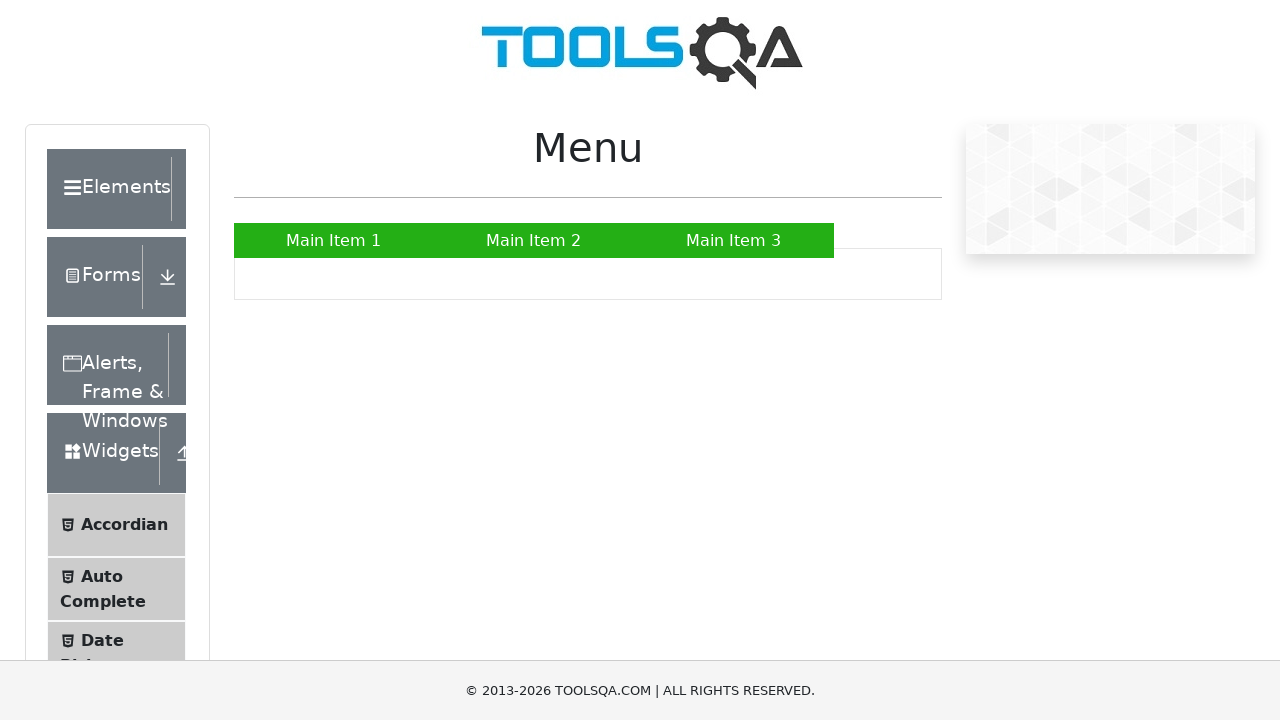

Hovered over Main Item 2 at (534, 240) on xpath=//a[text()='Main Item 2']
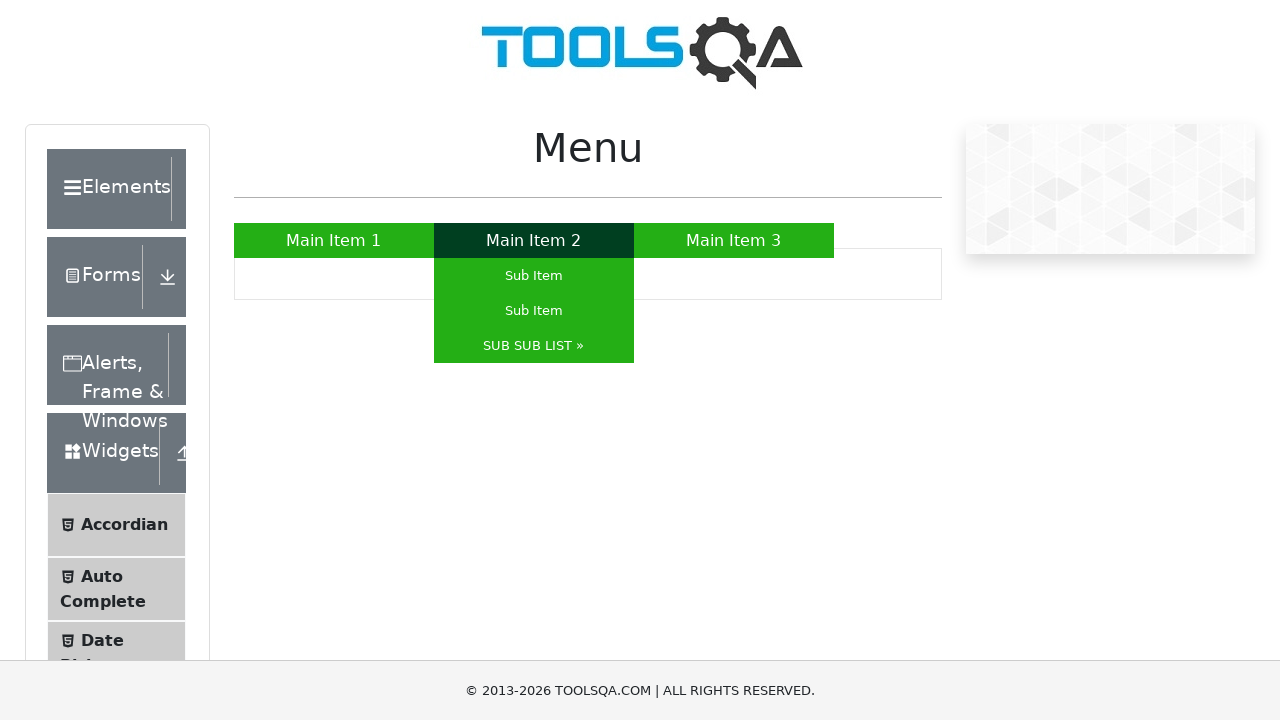

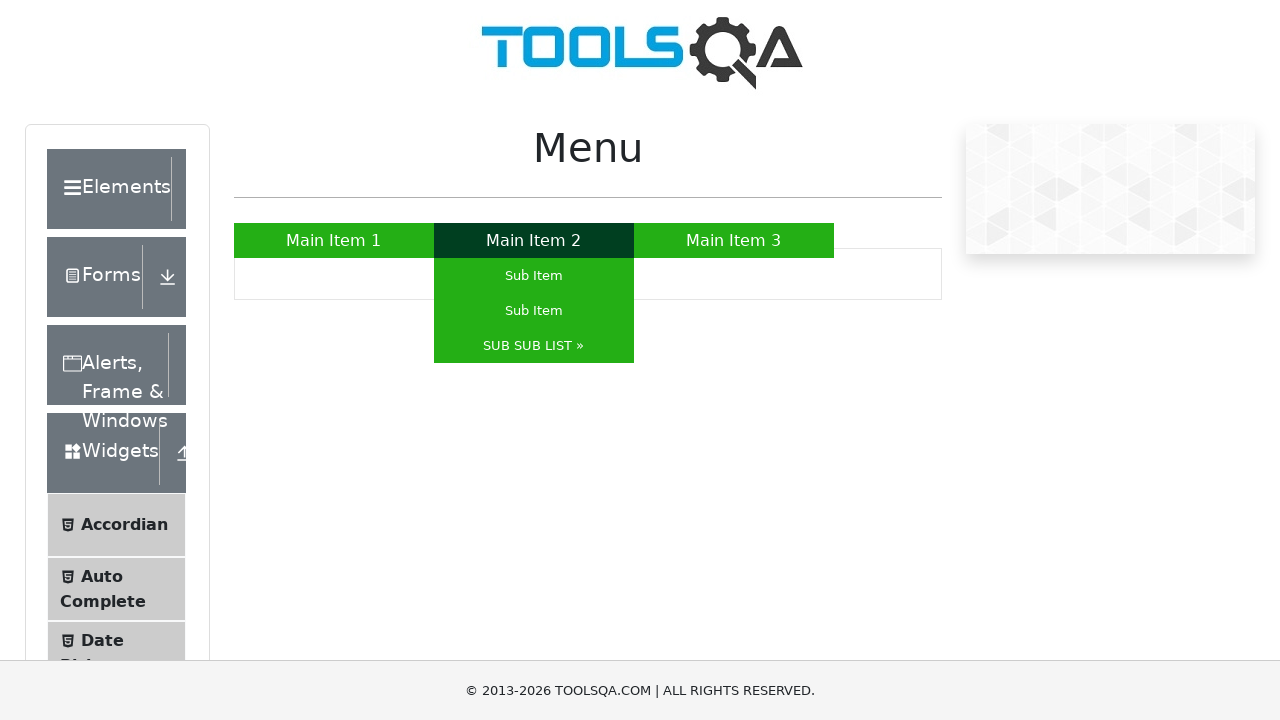